Tests the calculator's addition functionality by entering two numbers, clicking the go button, and verifying the result

Starting URL: http://juliemr.github.io/protractor-demo/

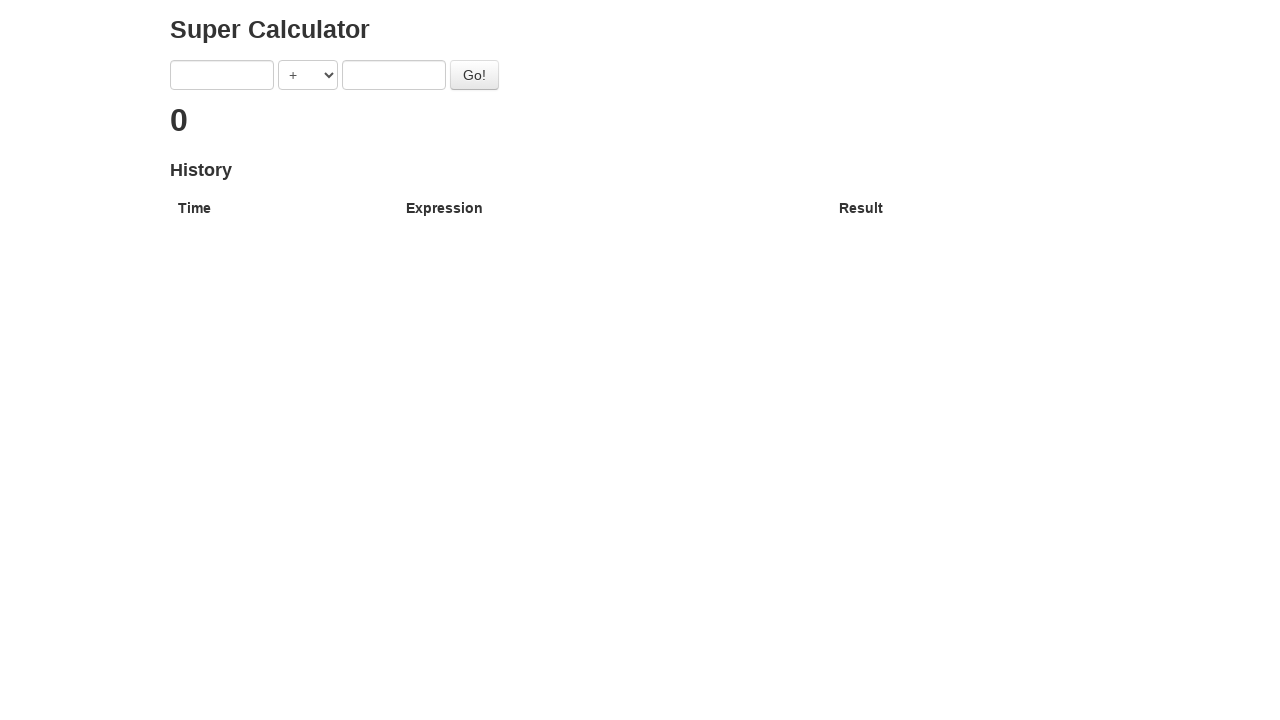

Entered '1' in the first number field on input[ng-model='first']
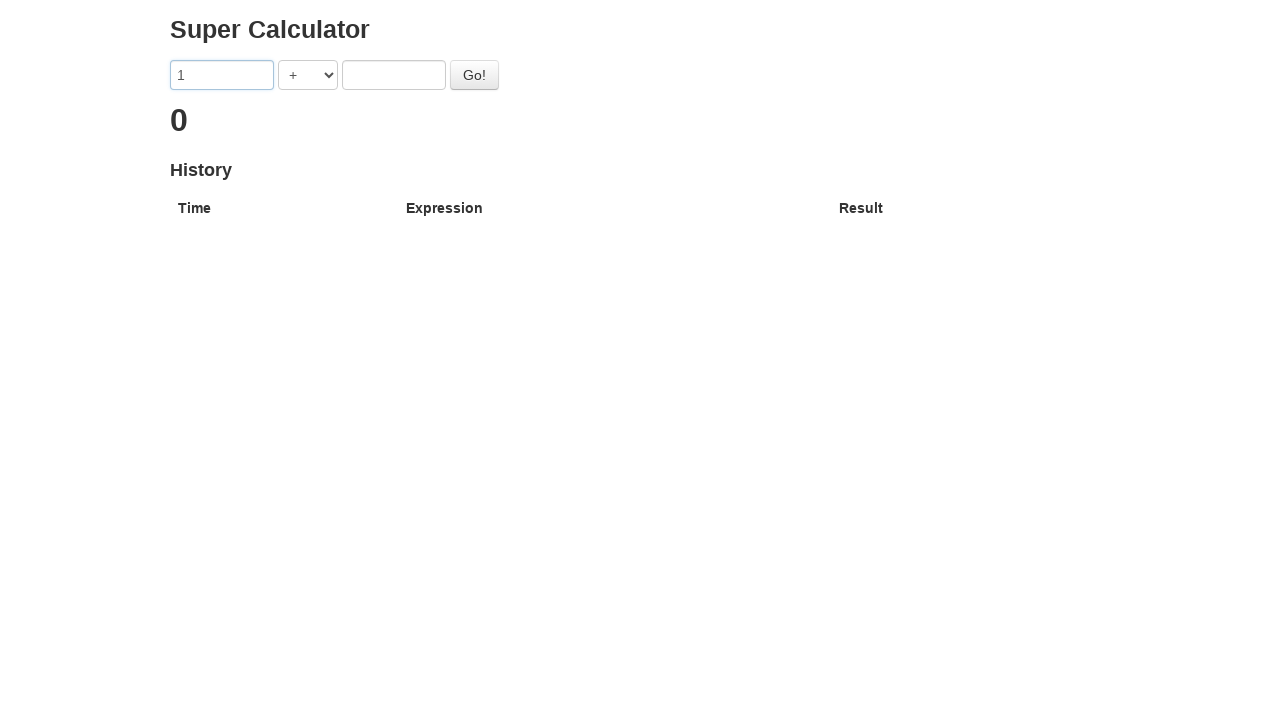

Entered '2' in the second number field on input[ng-model='second']
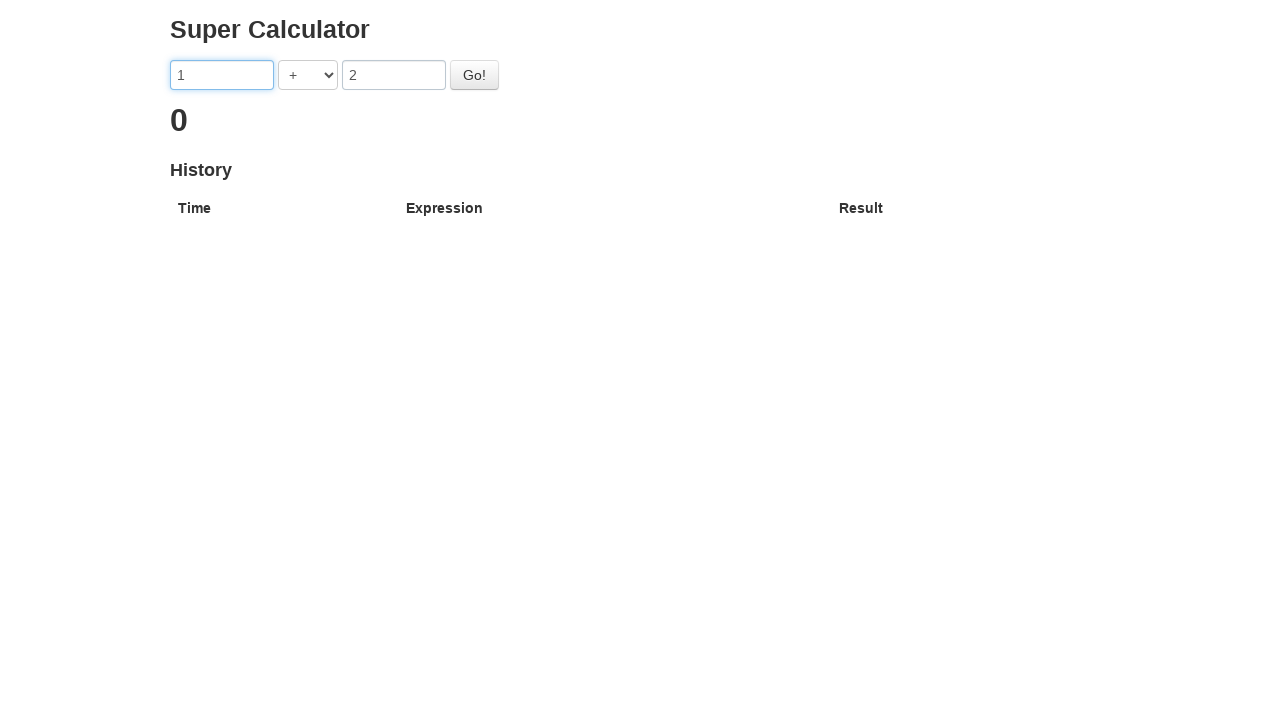

Clicked the Go button to calculate the sum at (474, 75) on #gobutton
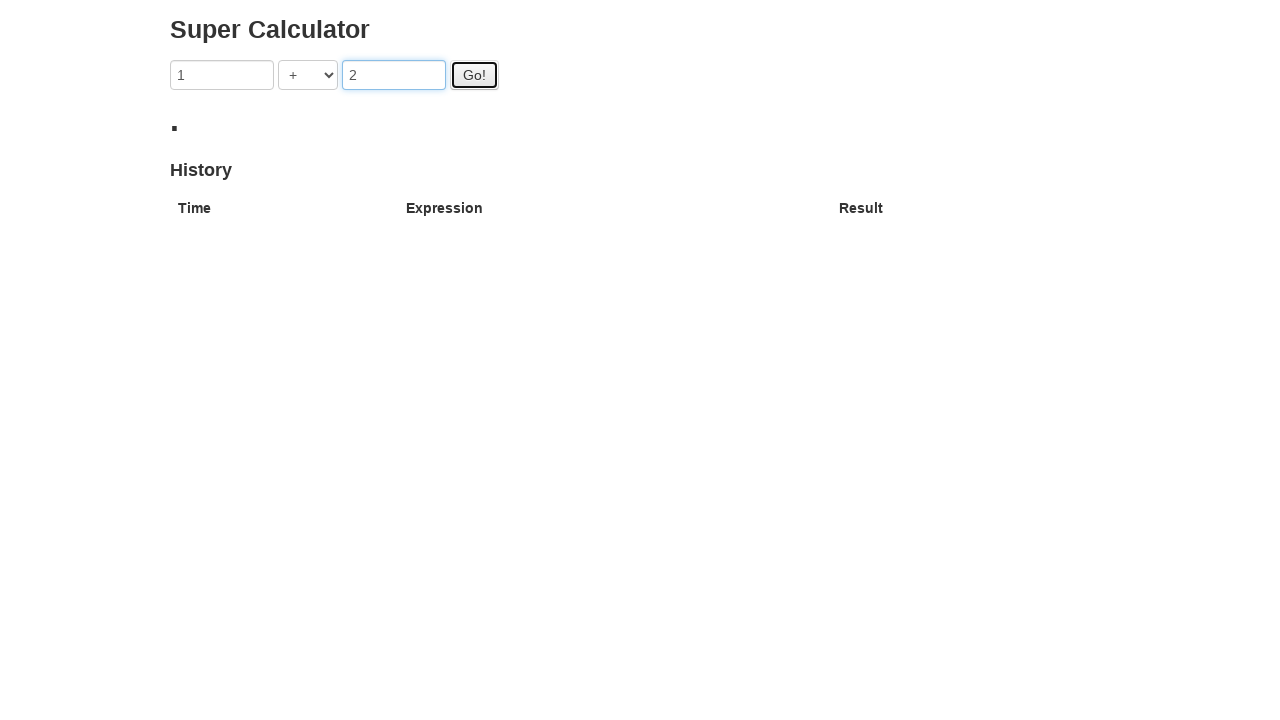

Verified the result '3' is displayed (1 + 2 = 3)
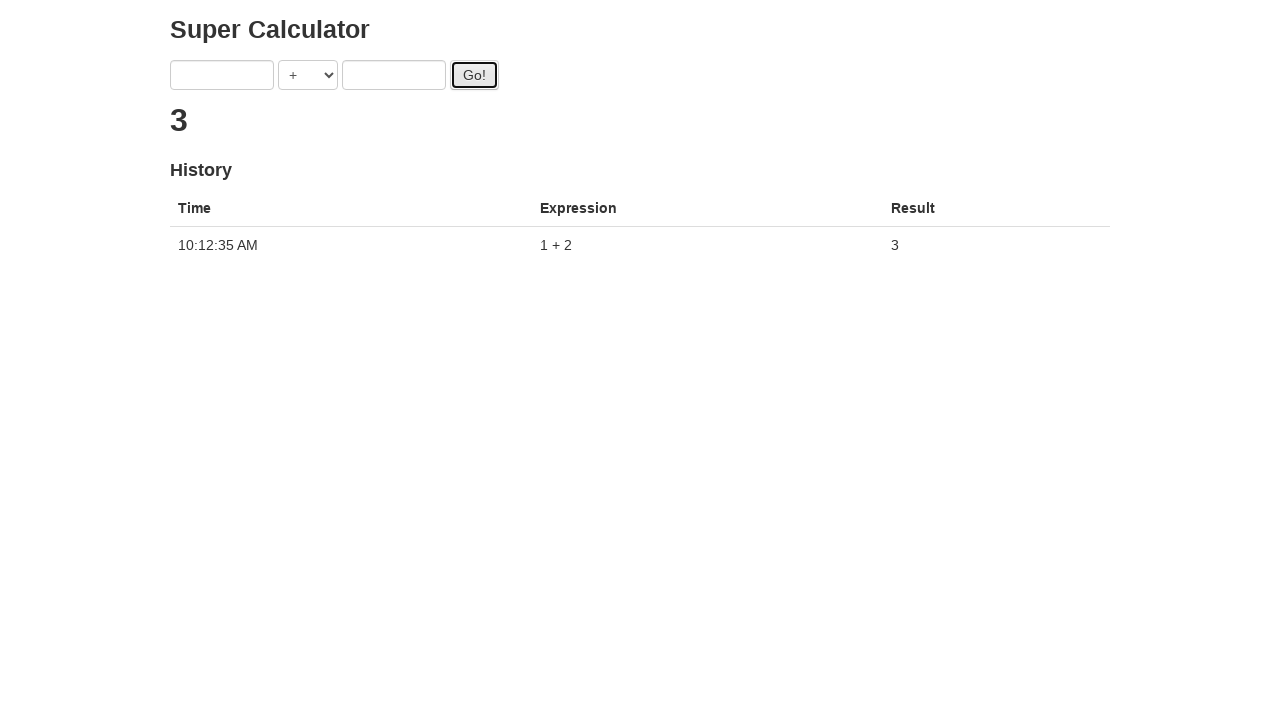

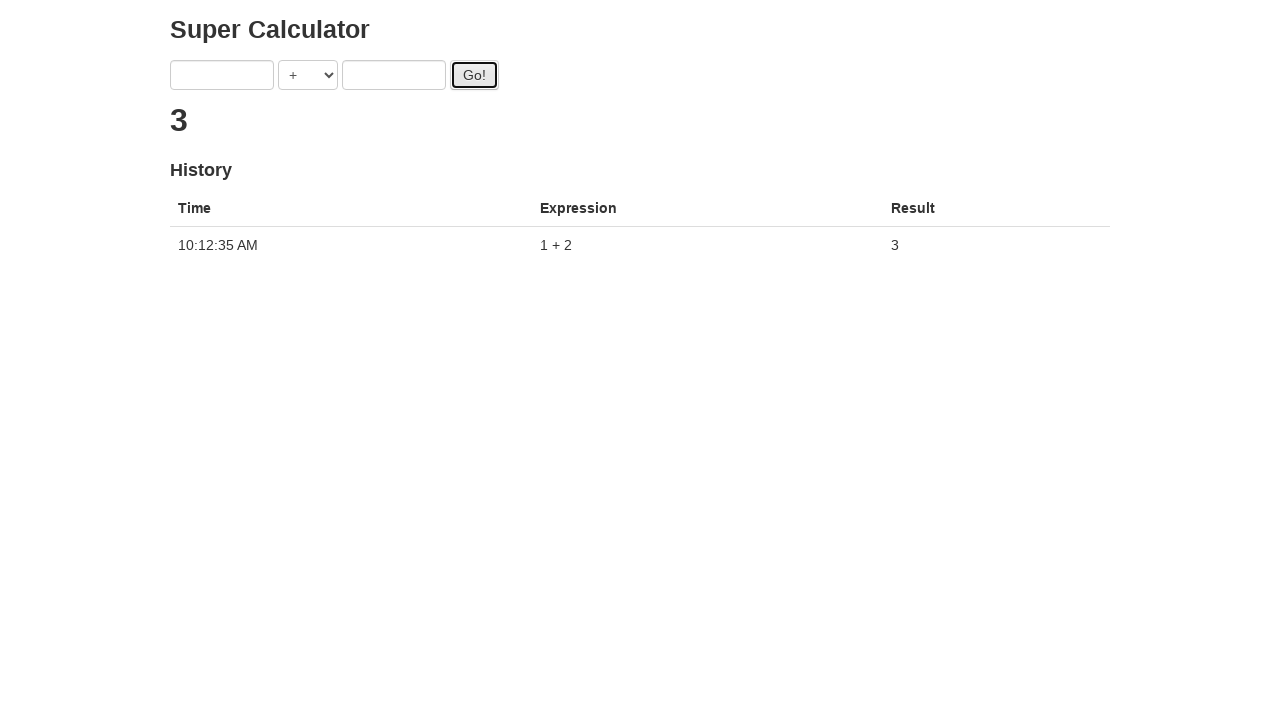